Tests that the BlazeDemo homepage loads correctly by verifying the page title matches "BlazeDemo"

Starting URL: https://blazedemo.com/

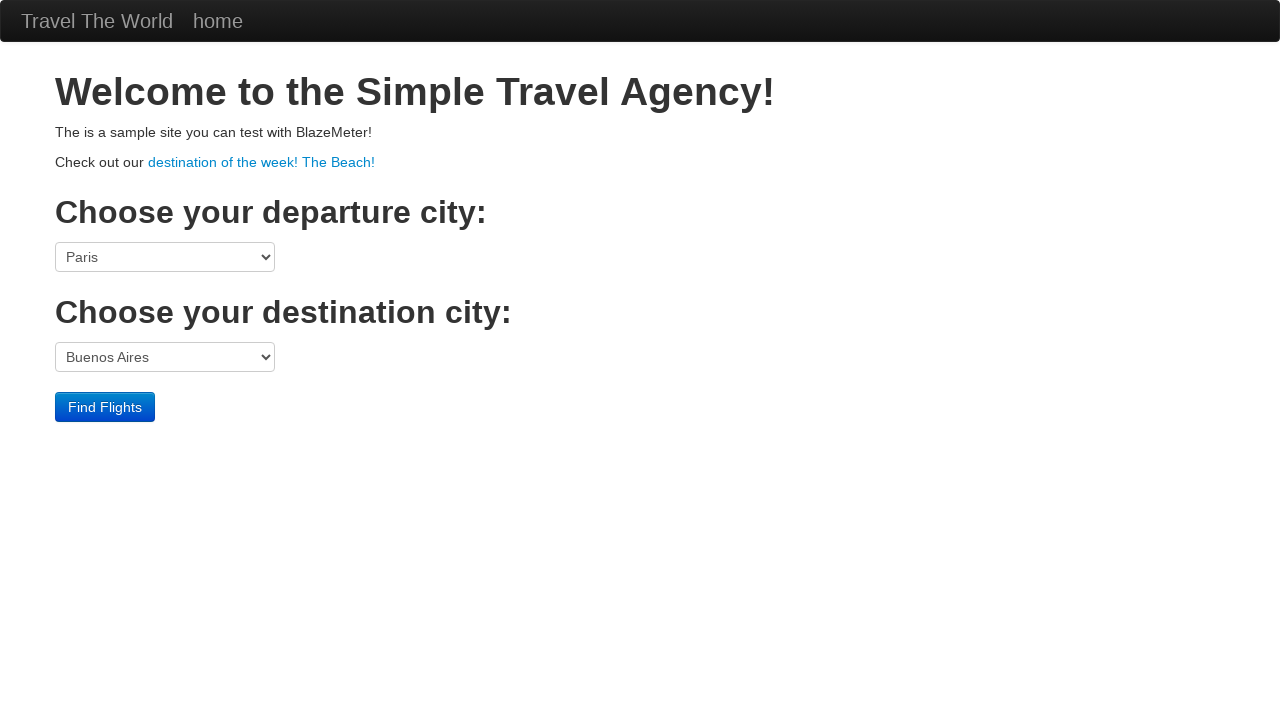

Navigated to BlazeDemo homepage
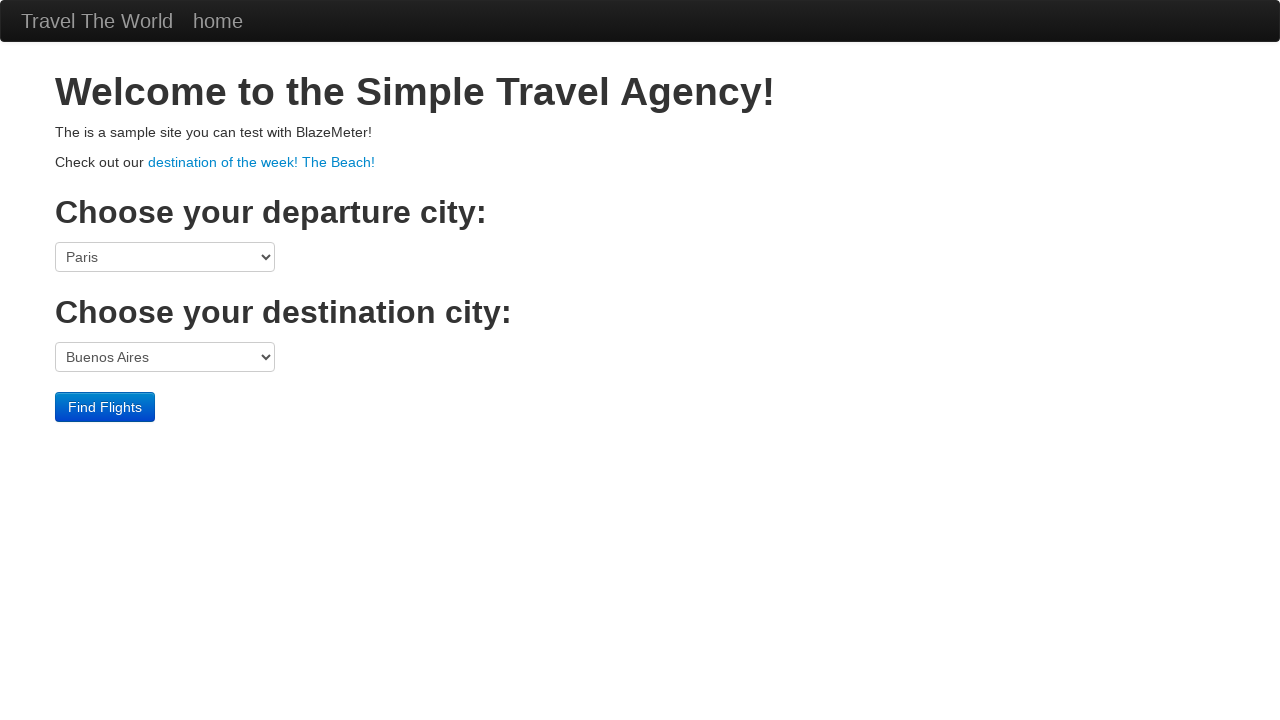

Verified page title matches 'BlazeDemo'
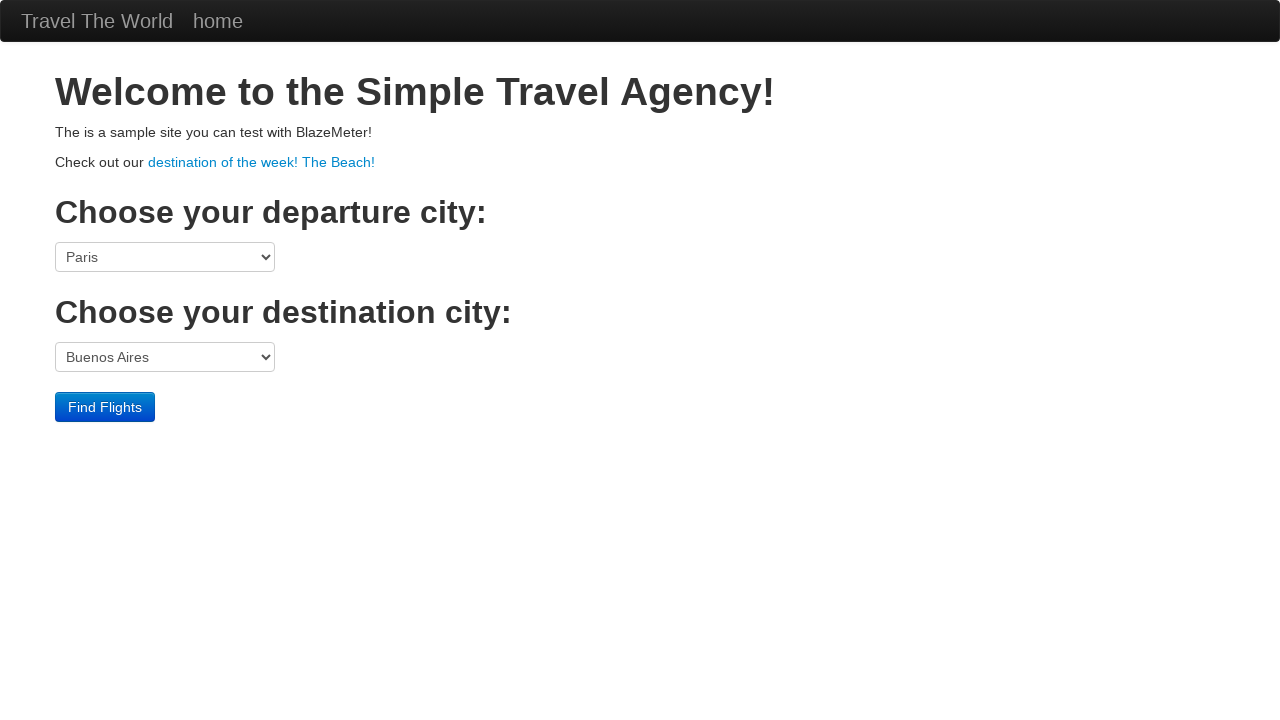

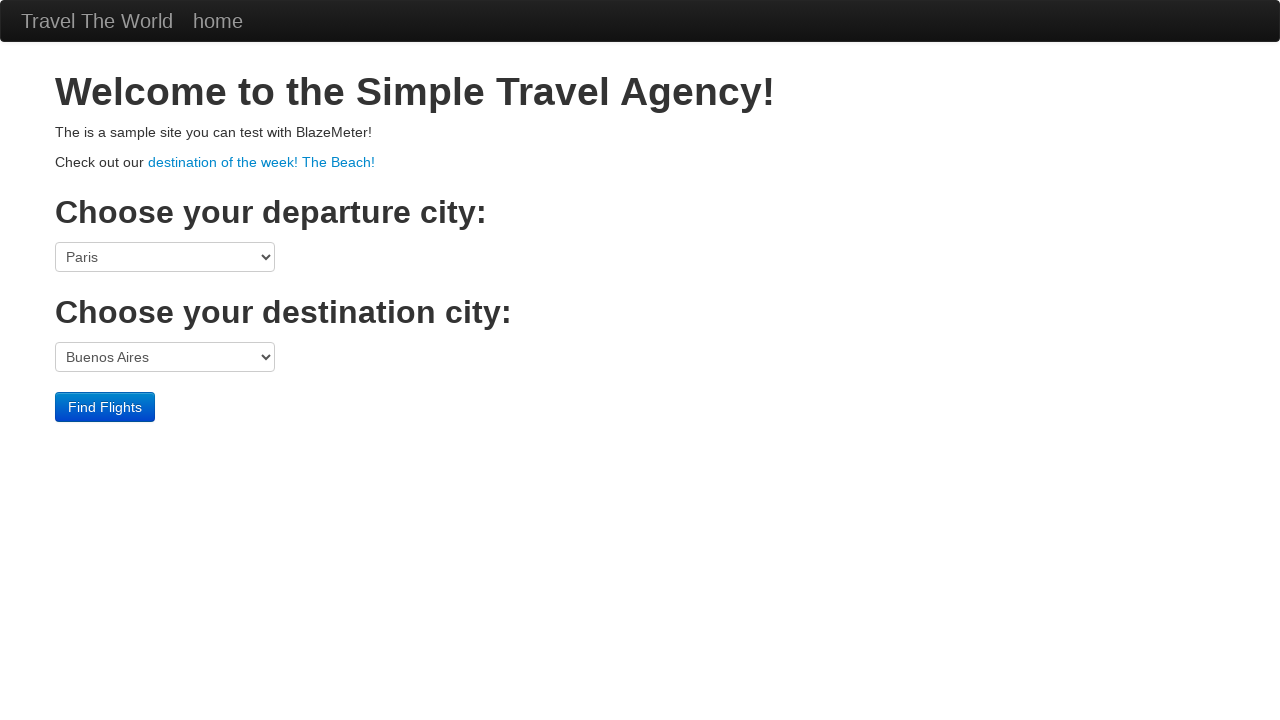